Tests handling of JavaScript confirm dialog by clicking the confirm button, accepting it, and verifying the result

Starting URL: https://the-internet.herokuapp.com/javascript_alerts

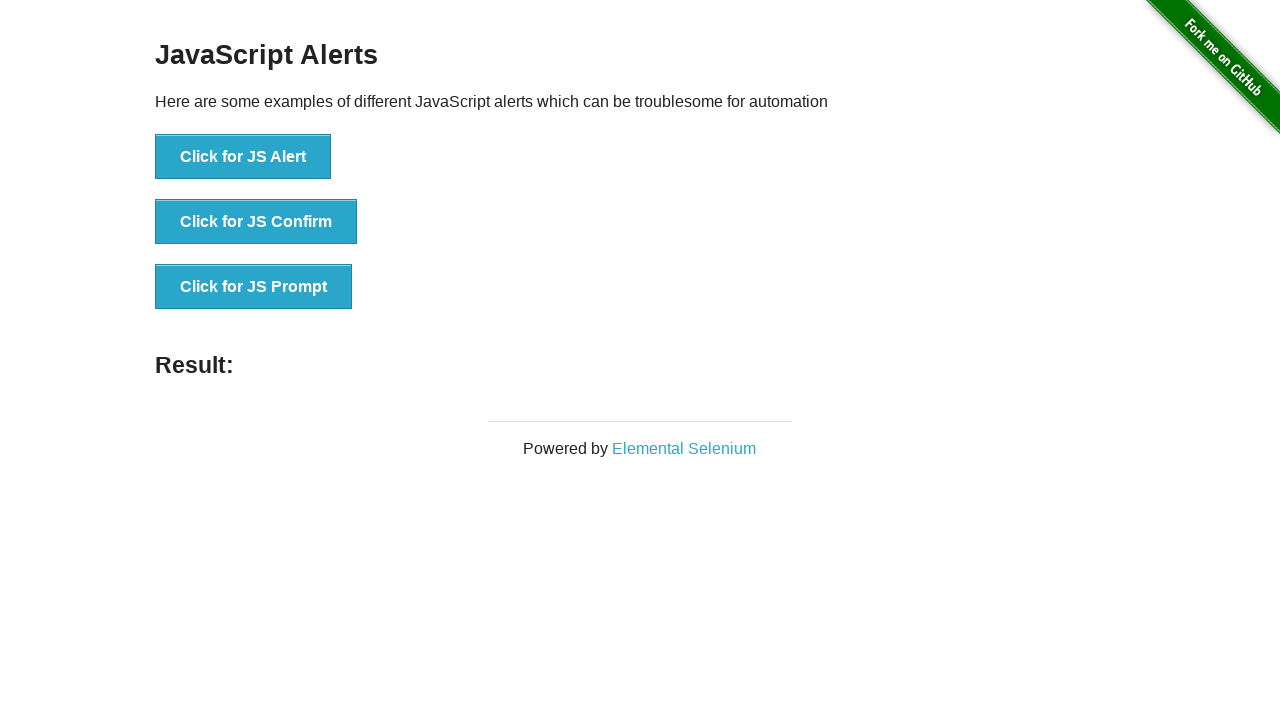

Set up dialog handler to accept confirm dialogs
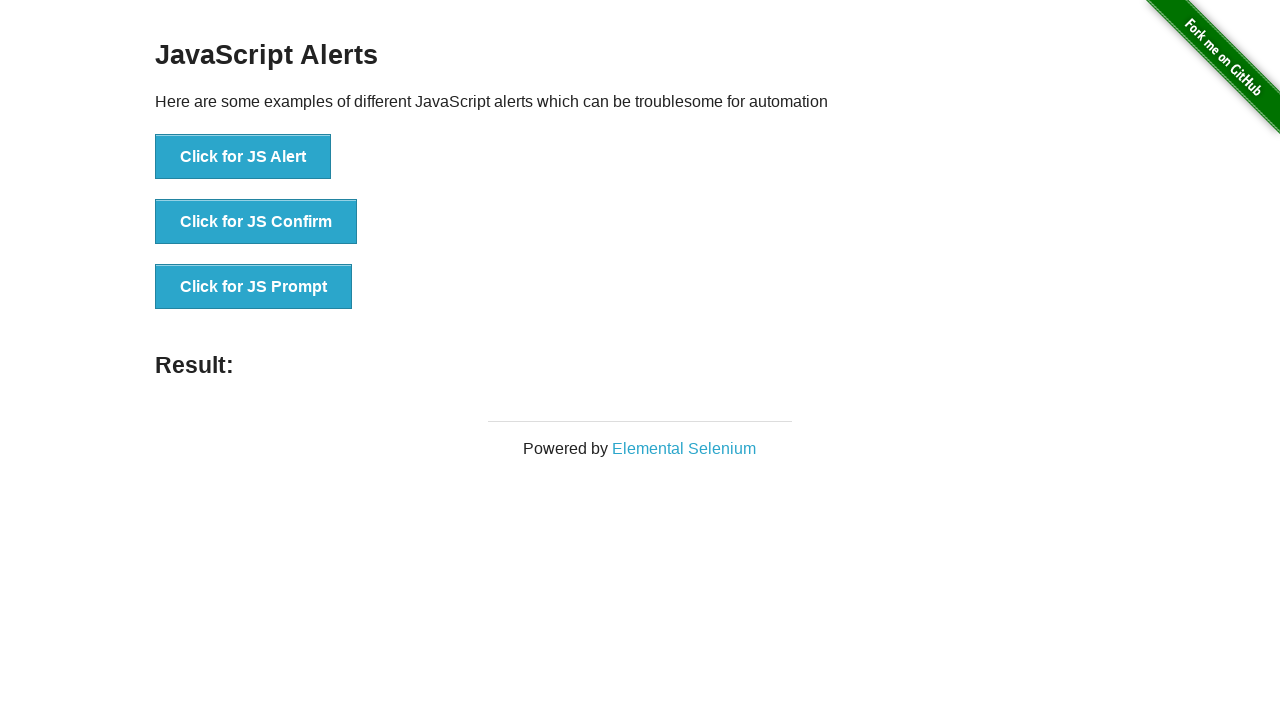

Clicked the JavaScript confirm button at (256, 222) on xpath=//*[@id='content']/div/ul/li[2]/button
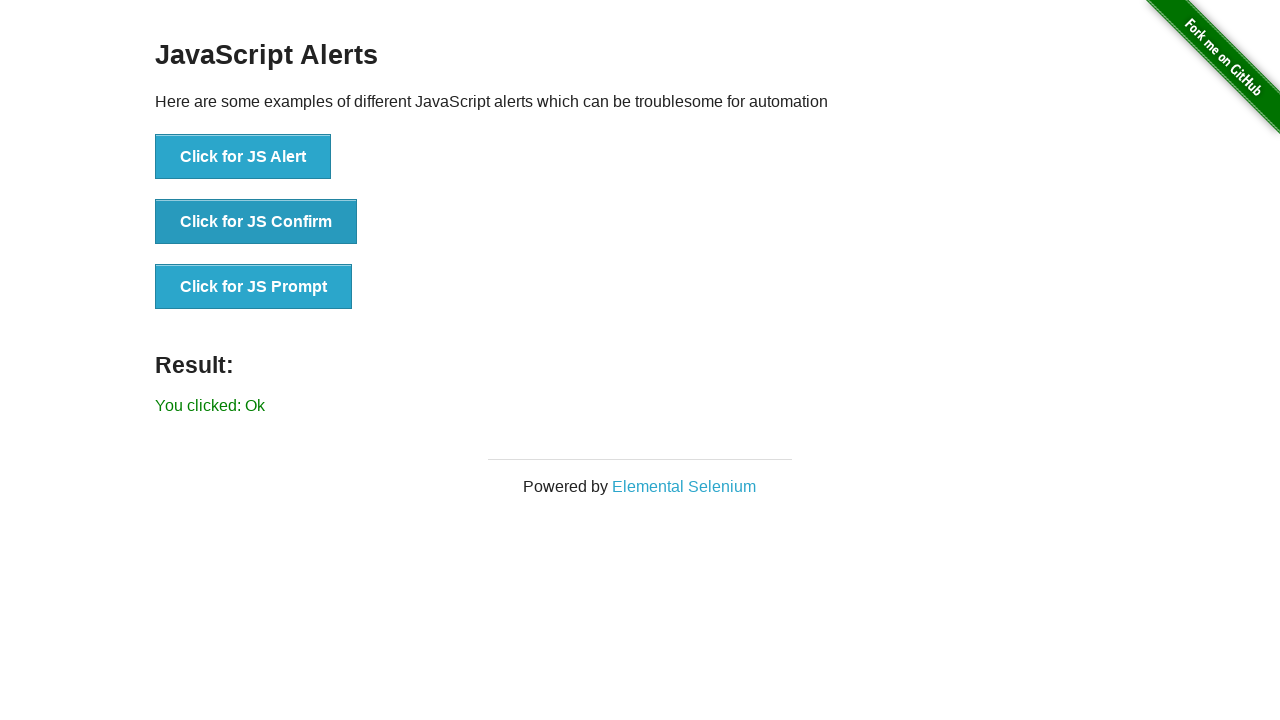

Waited for result element to appear
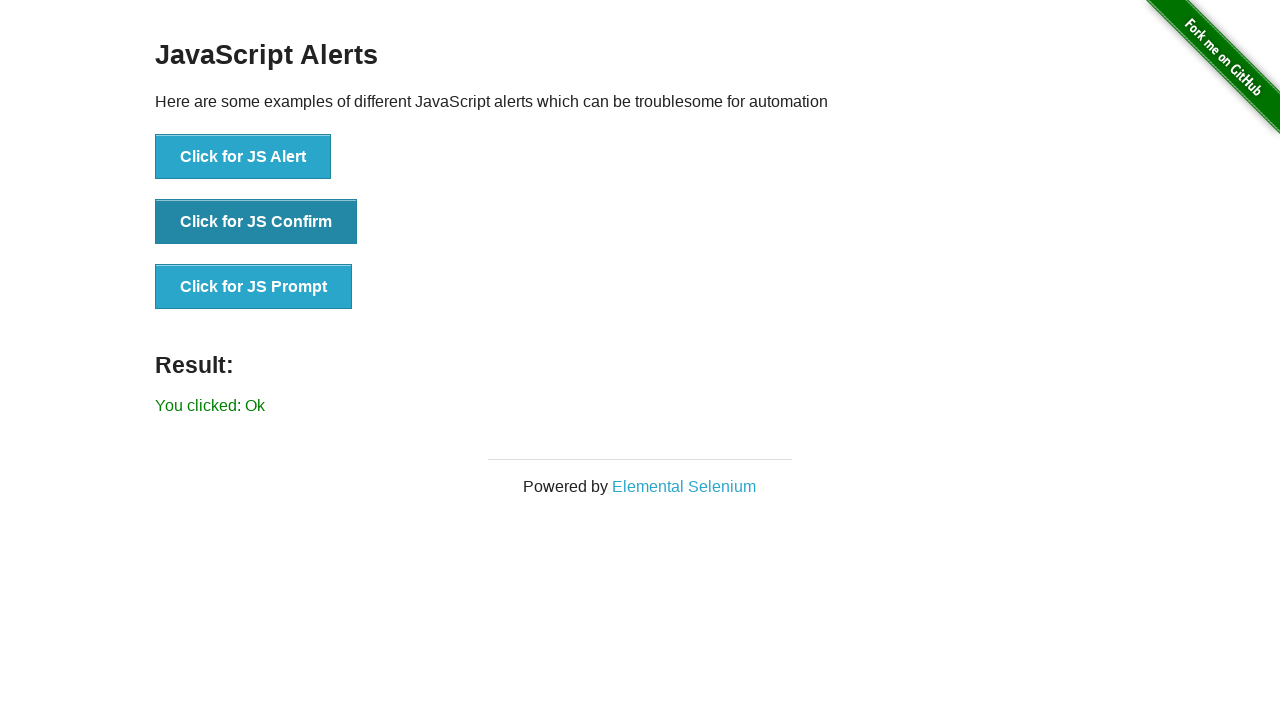

Retrieved result text content
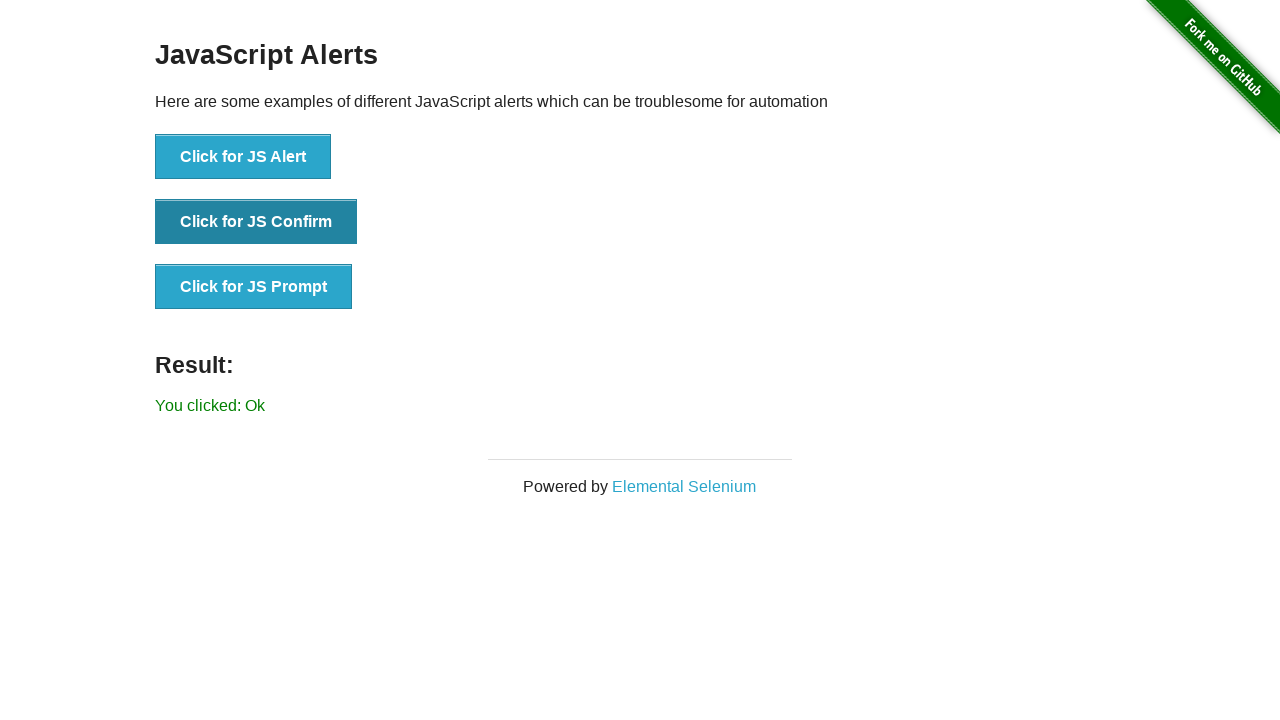

Verified result text contains 'You clicked: Ok'
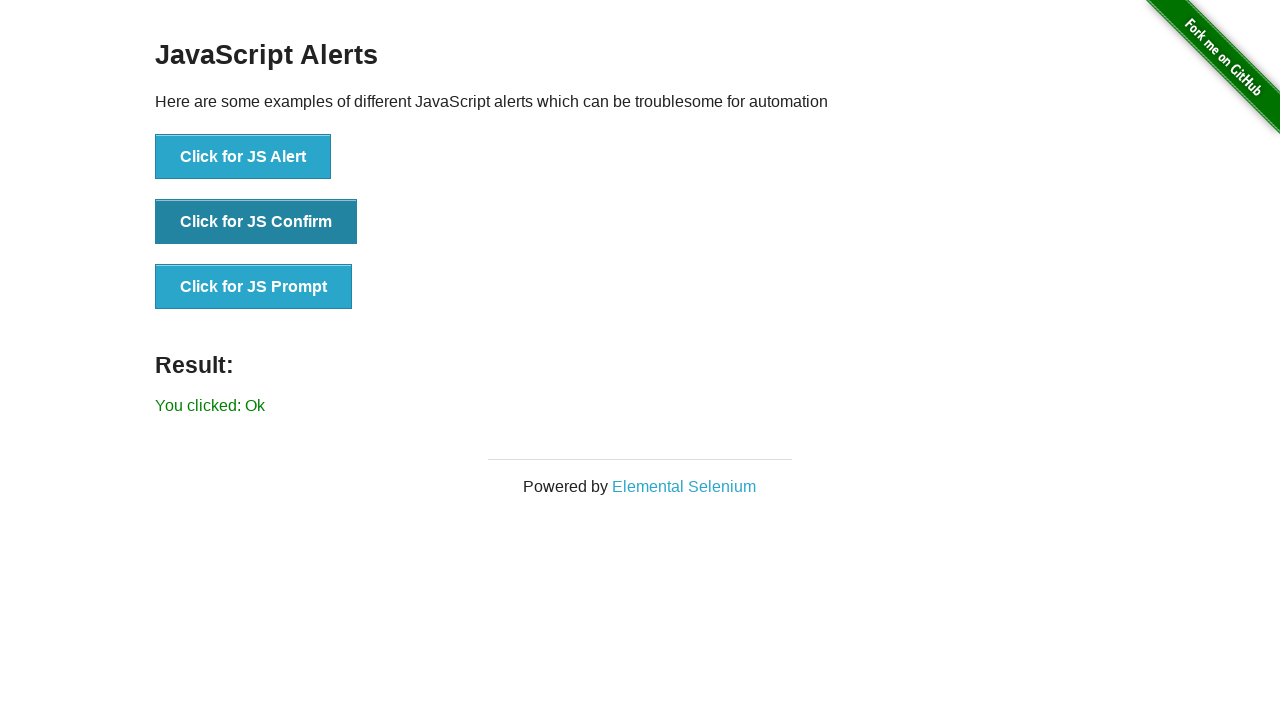

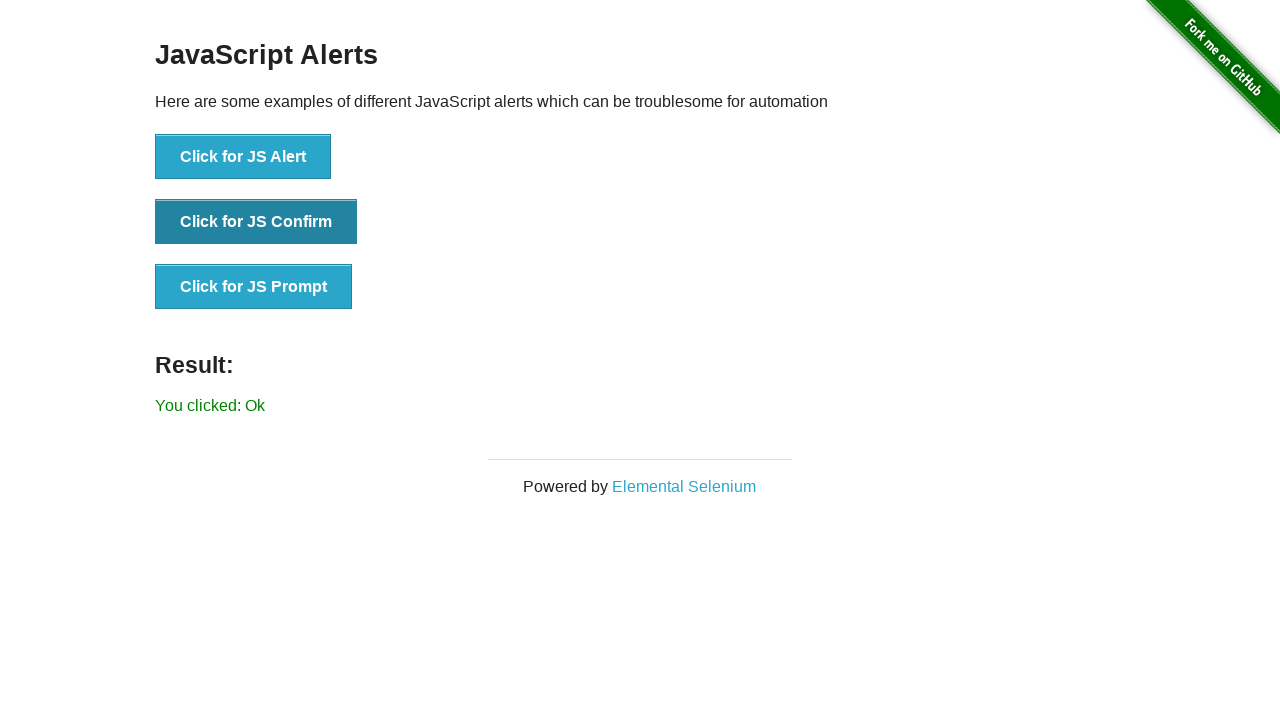